Tests hover functionality by moving the mouse over user avatar images and verifying that the corresponding username text is displayed for each avatar.

Starting URL: https://the-internet.herokuapp.com/hovers

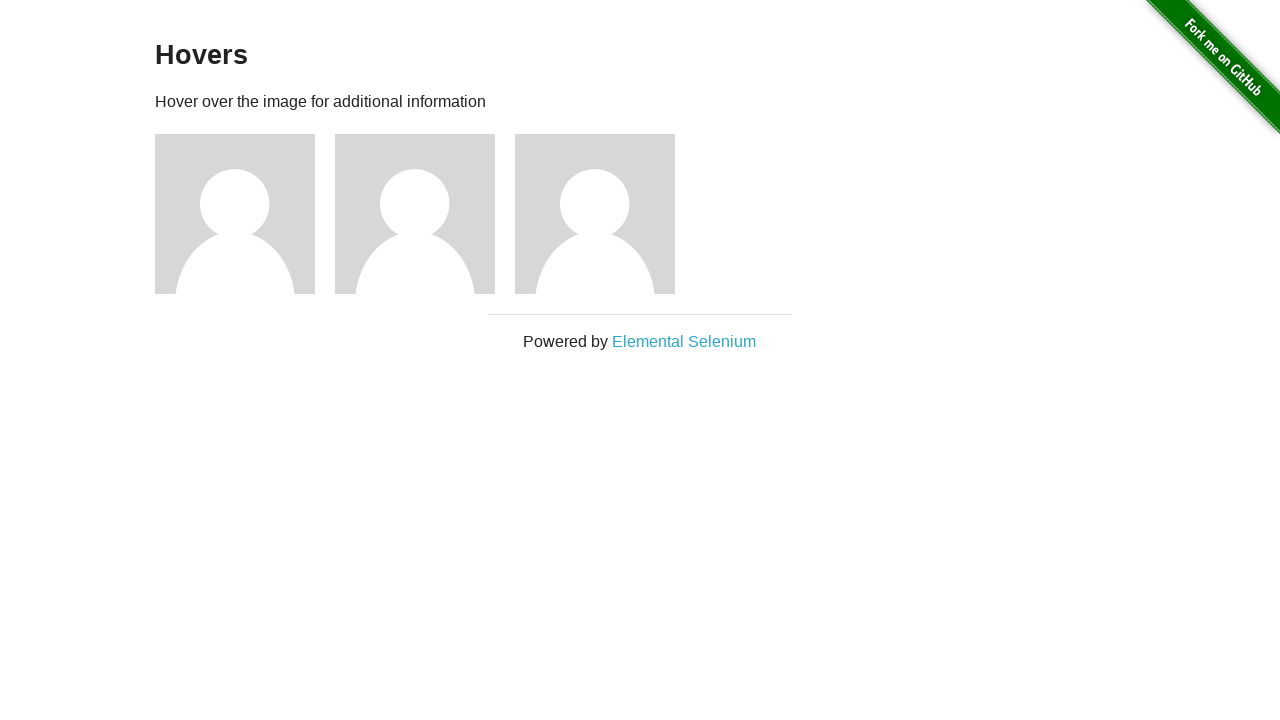

Navigated to hovers page
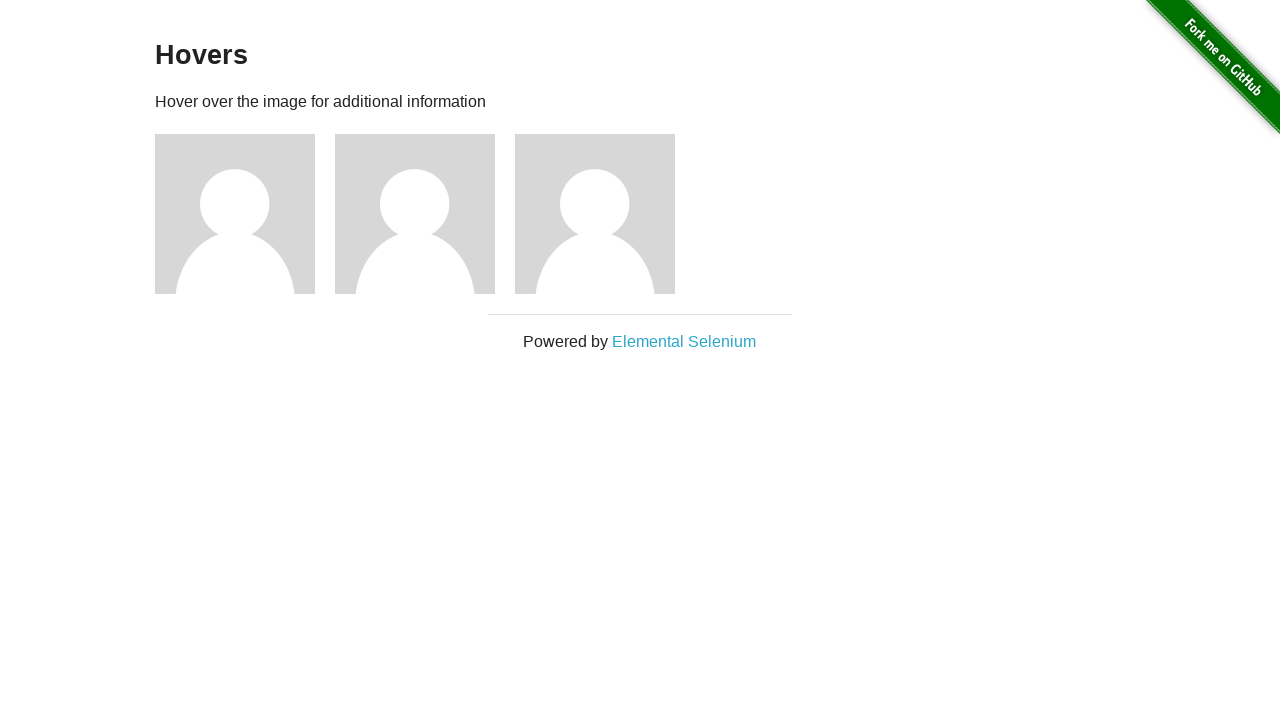

Hovered over user avatar 1 at (235, 214) on xpath=//img[@alt='User Avatar'] >> nth=0
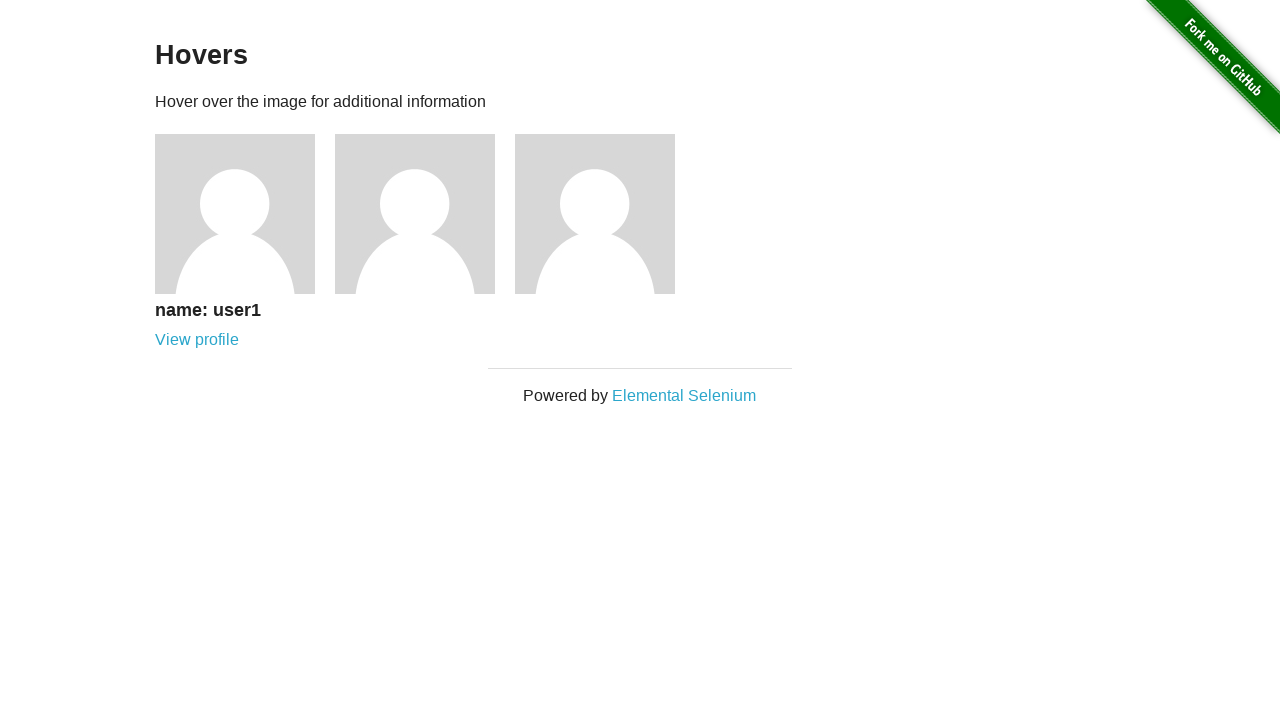

Username text for avatar 1 became visible
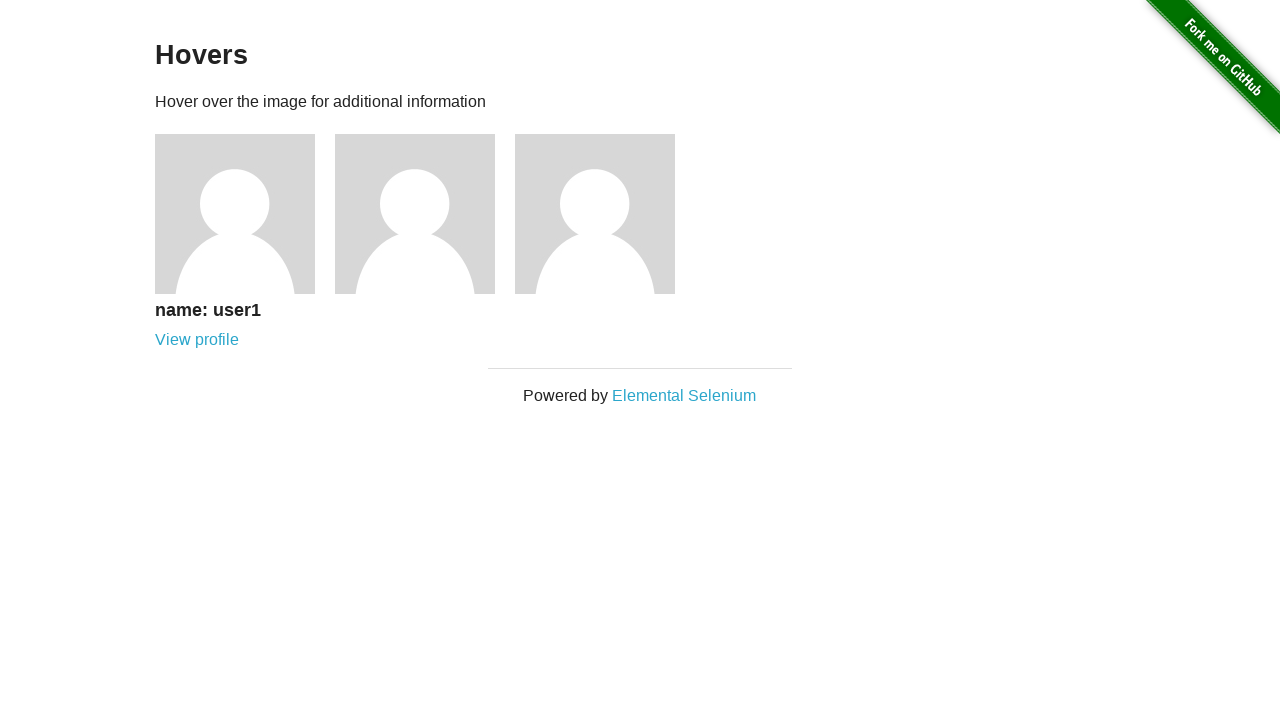

Verified username 'name: user1' matches expected value for avatar 1
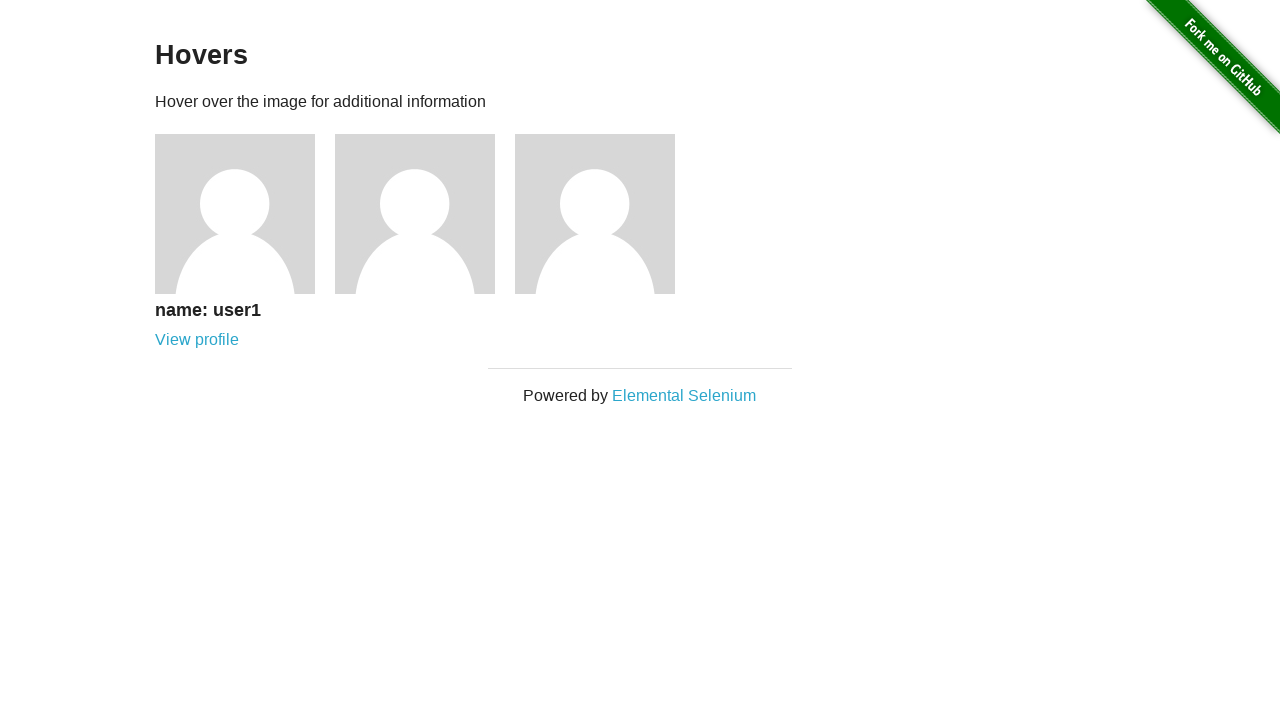

Hovered over user avatar 2 at (415, 214) on xpath=//img[@alt='User Avatar'] >> nth=1
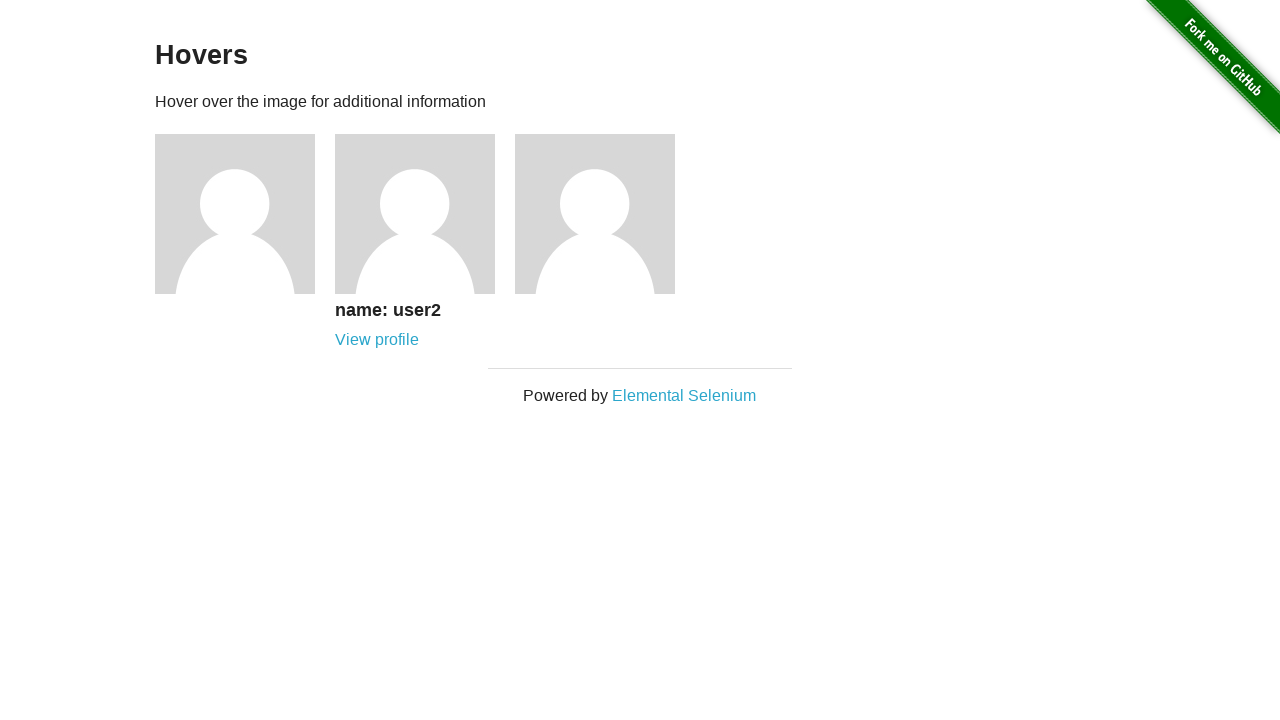

Username text for avatar 2 became visible
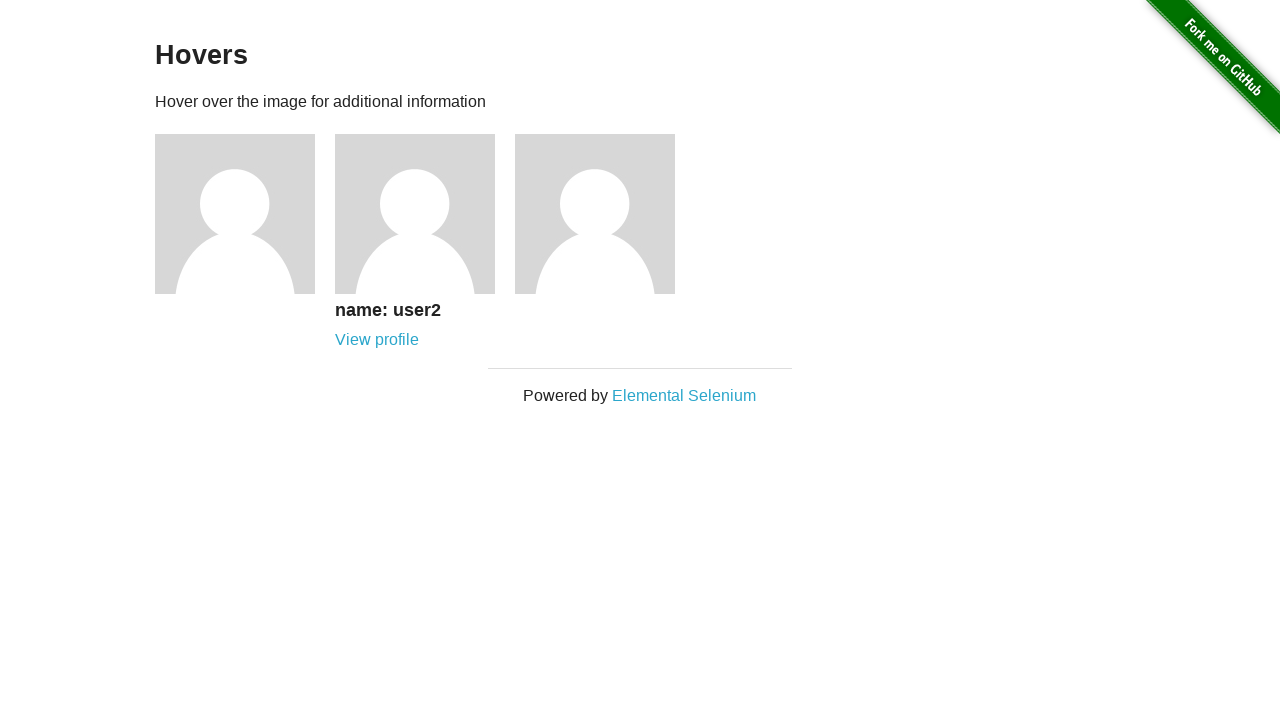

Verified username 'name: user2' matches expected value for avatar 2
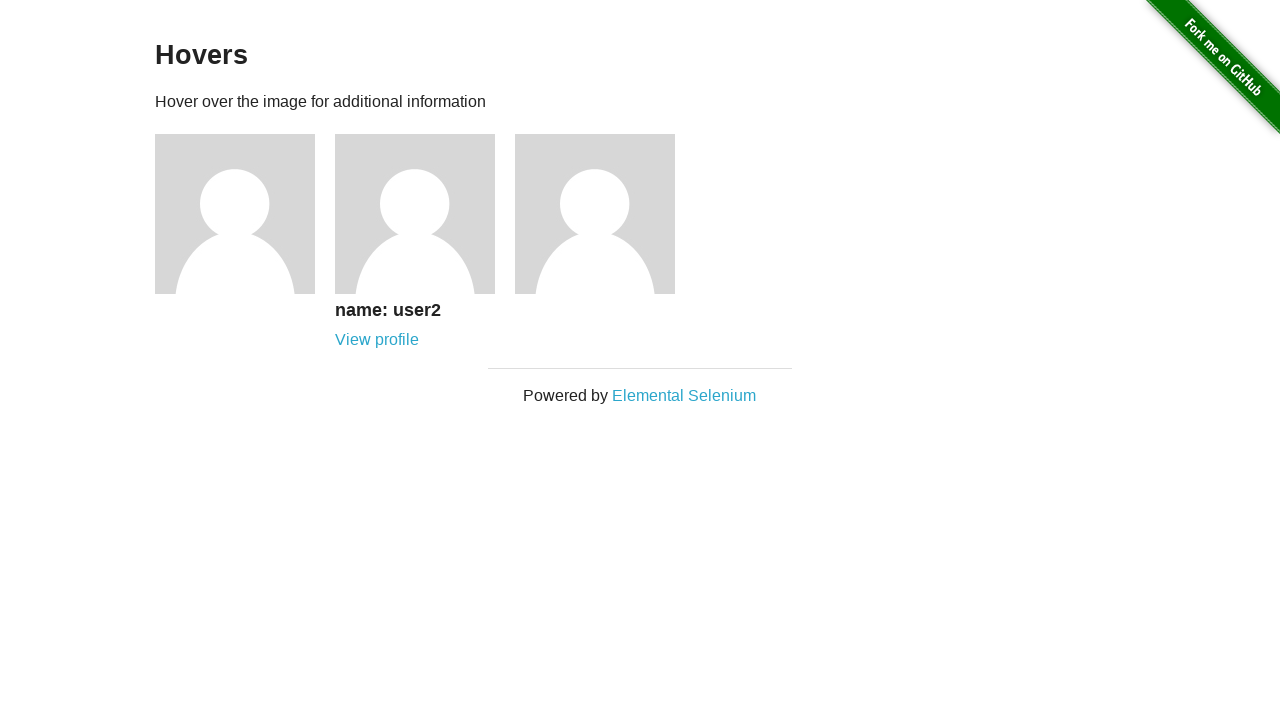

Hovered over user avatar 3 at (595, 214) on xpath=//img[@alt='User Avatar'] >> nth=2
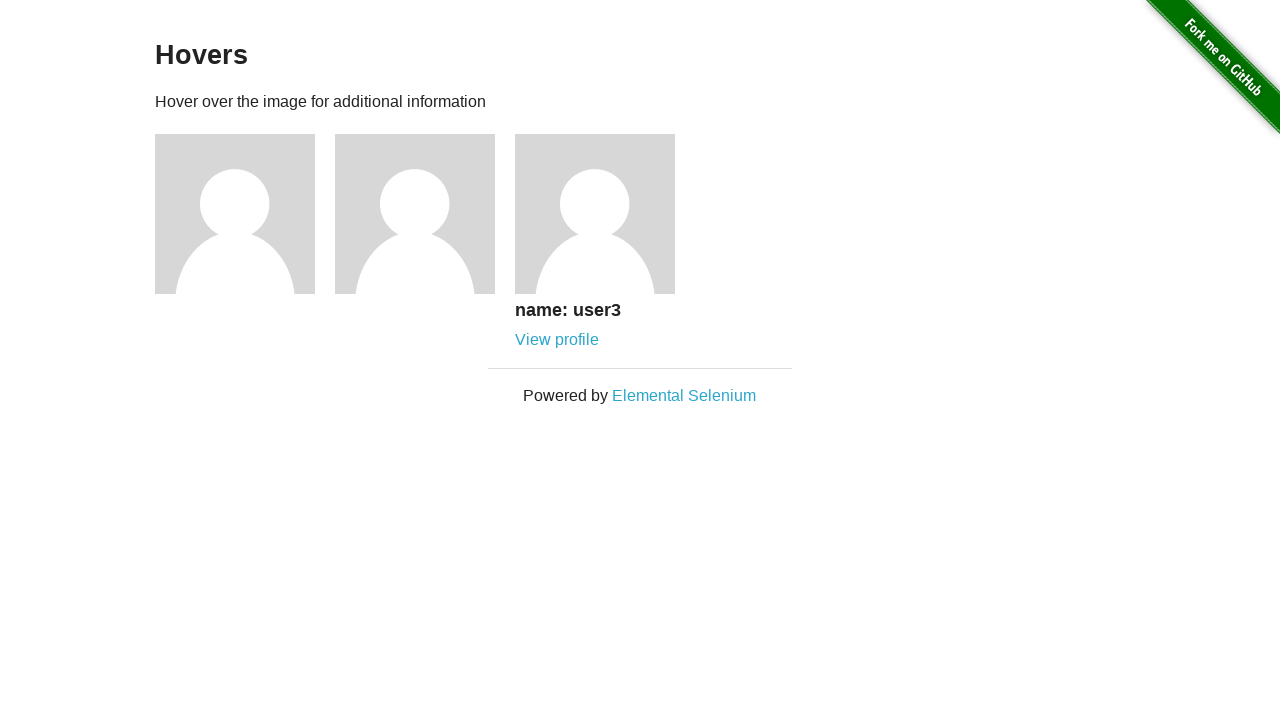

Username text for avatar 3 became visible
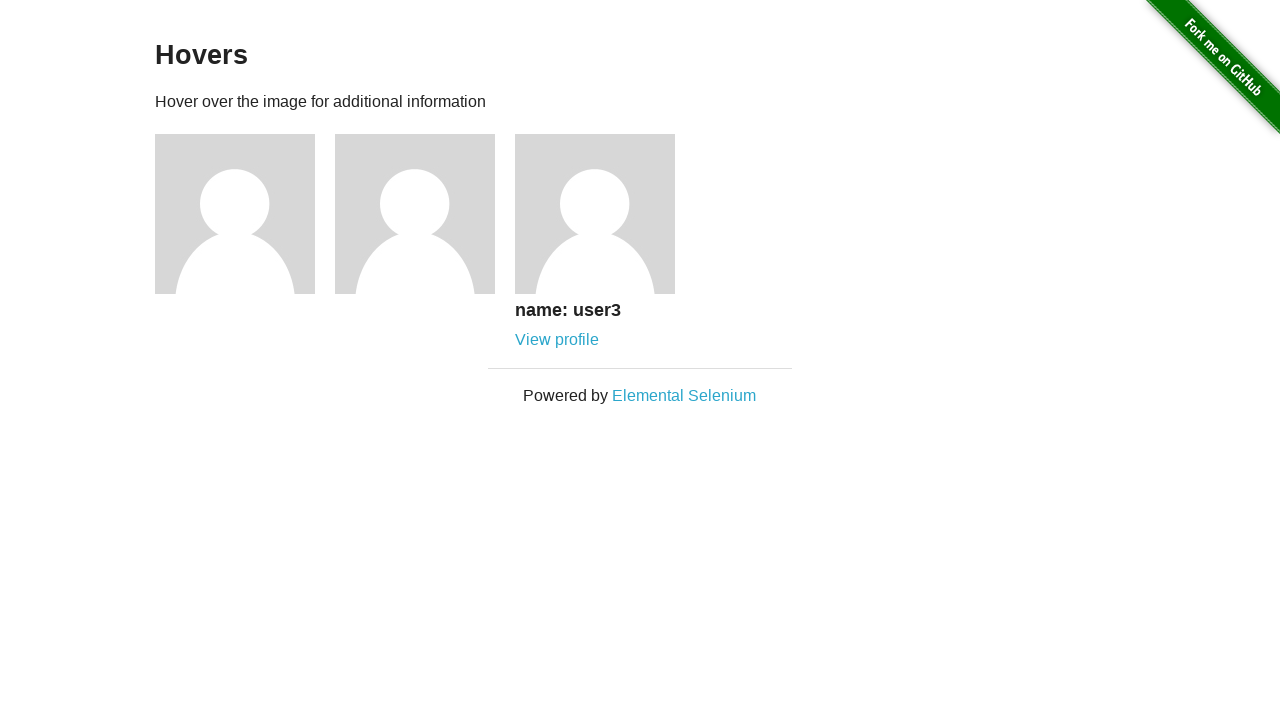

Verified username 'name: user3' matches expected value for avatar 3
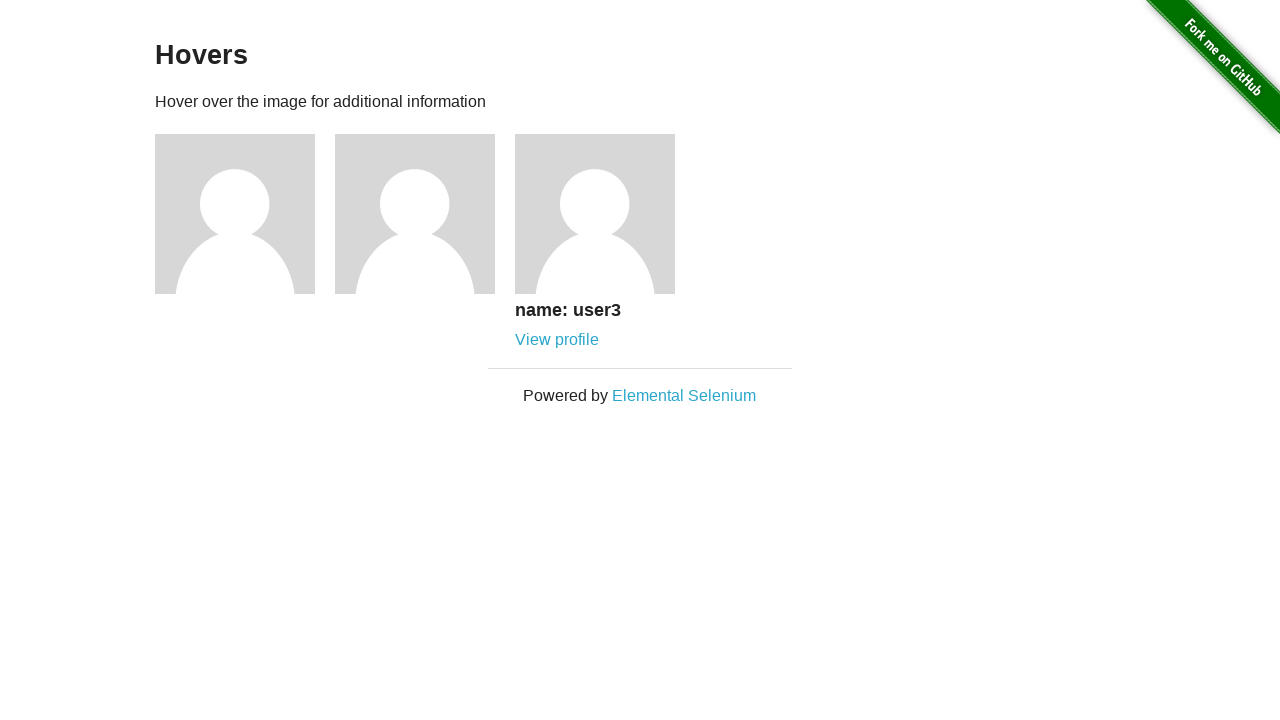

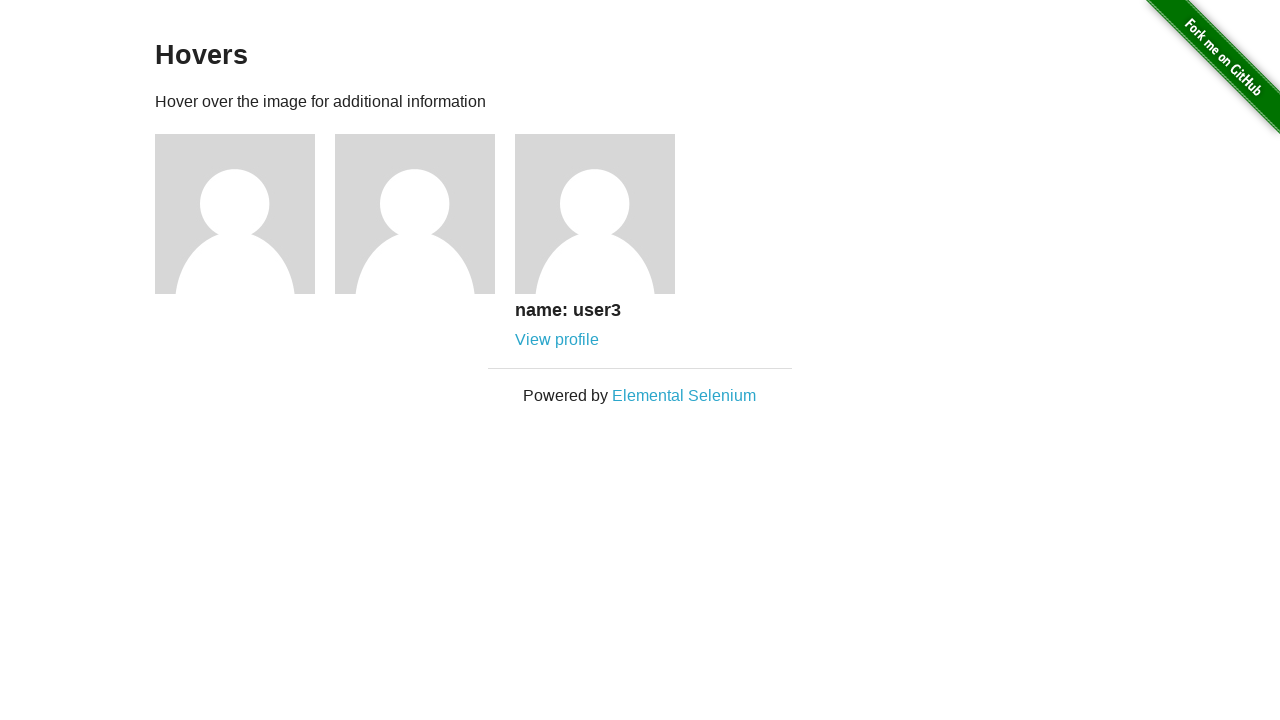